Tests the login form's error handling by entering invalid credentials and verifying that the appropriate error message is displayed when authentication fails.

Starting URL: https://www.saucedemo.com/

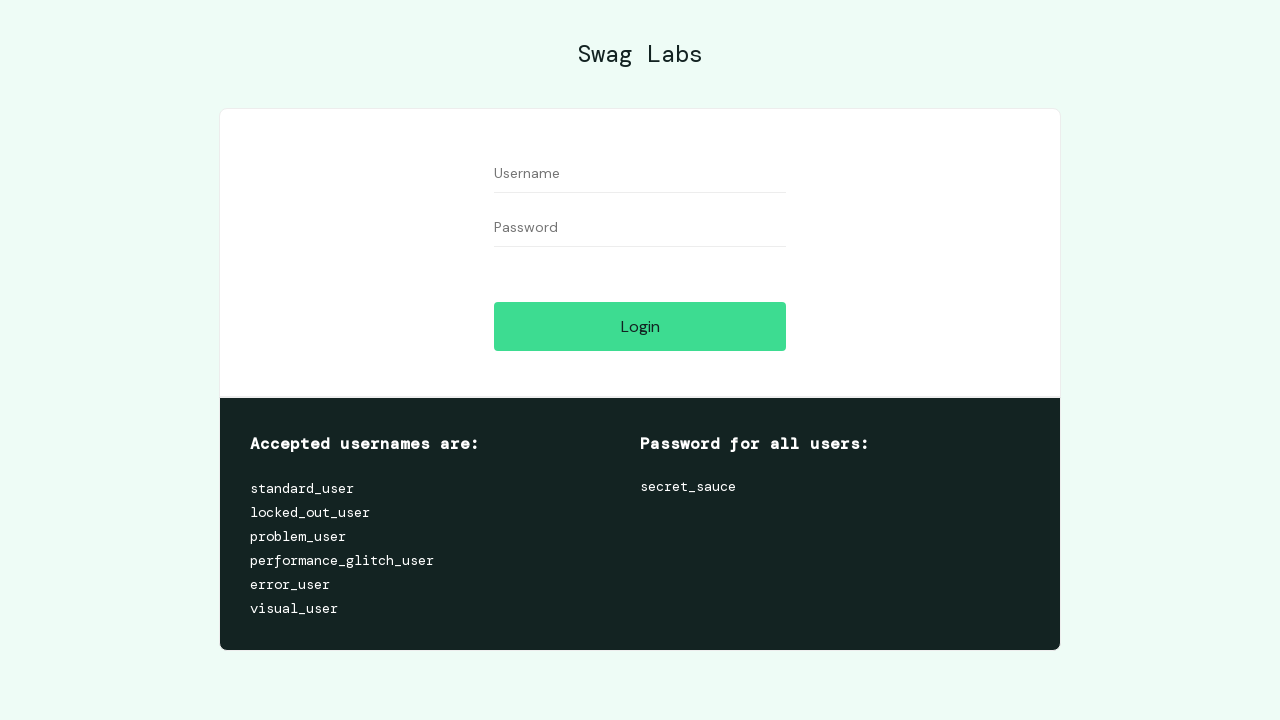

Filled username field with invalid value '1' on #user-name
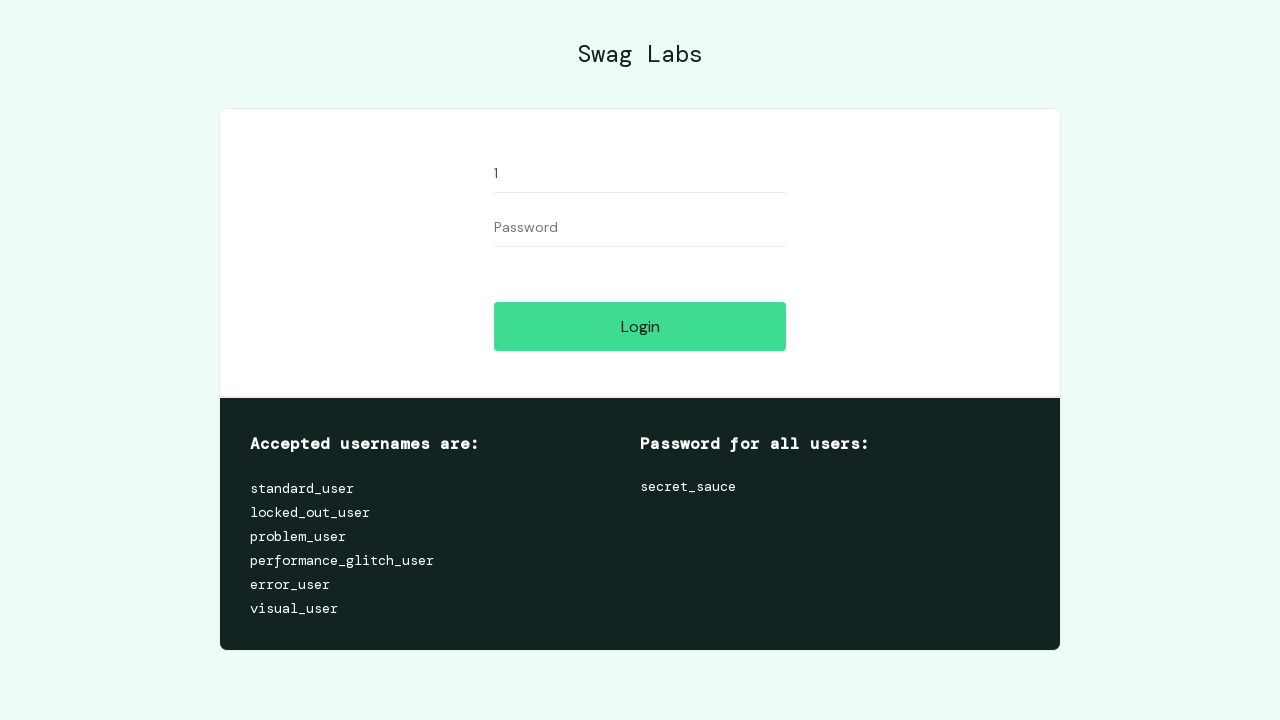

Filled password field with invalid value '1' on #password
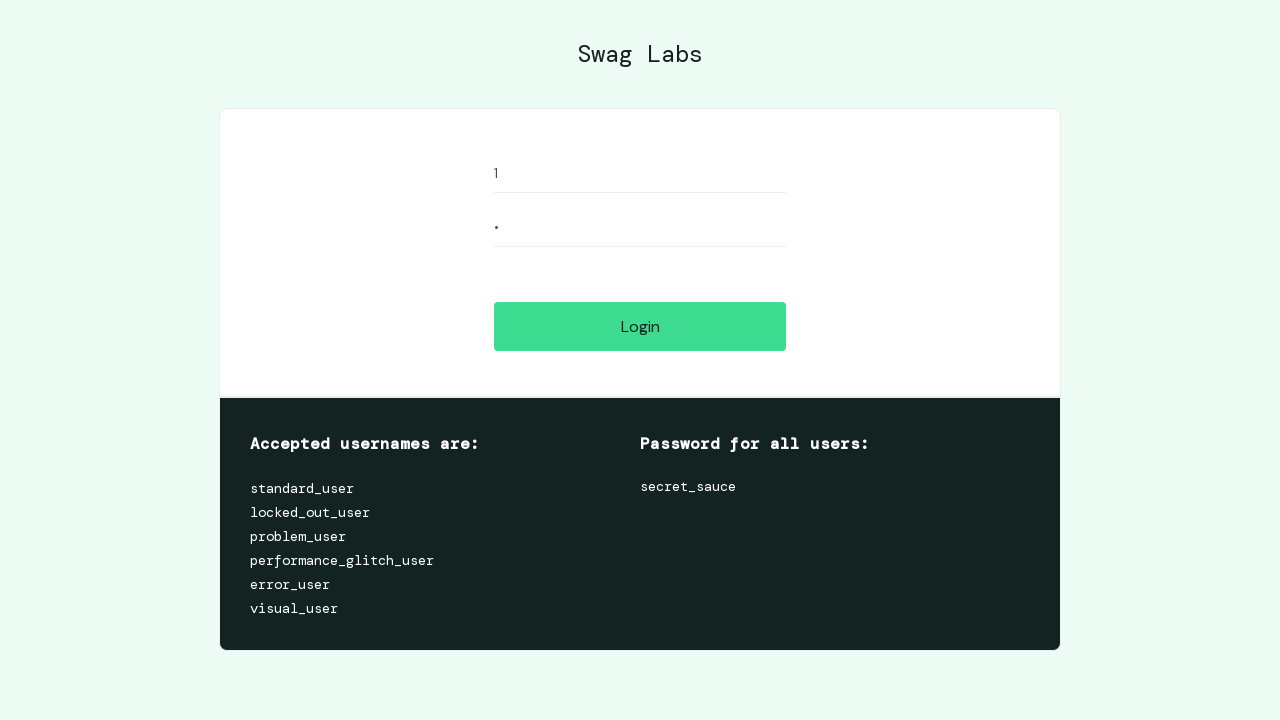

Clicked login button to attempt authentication with invalid credentials at (640, 326) on #login-button
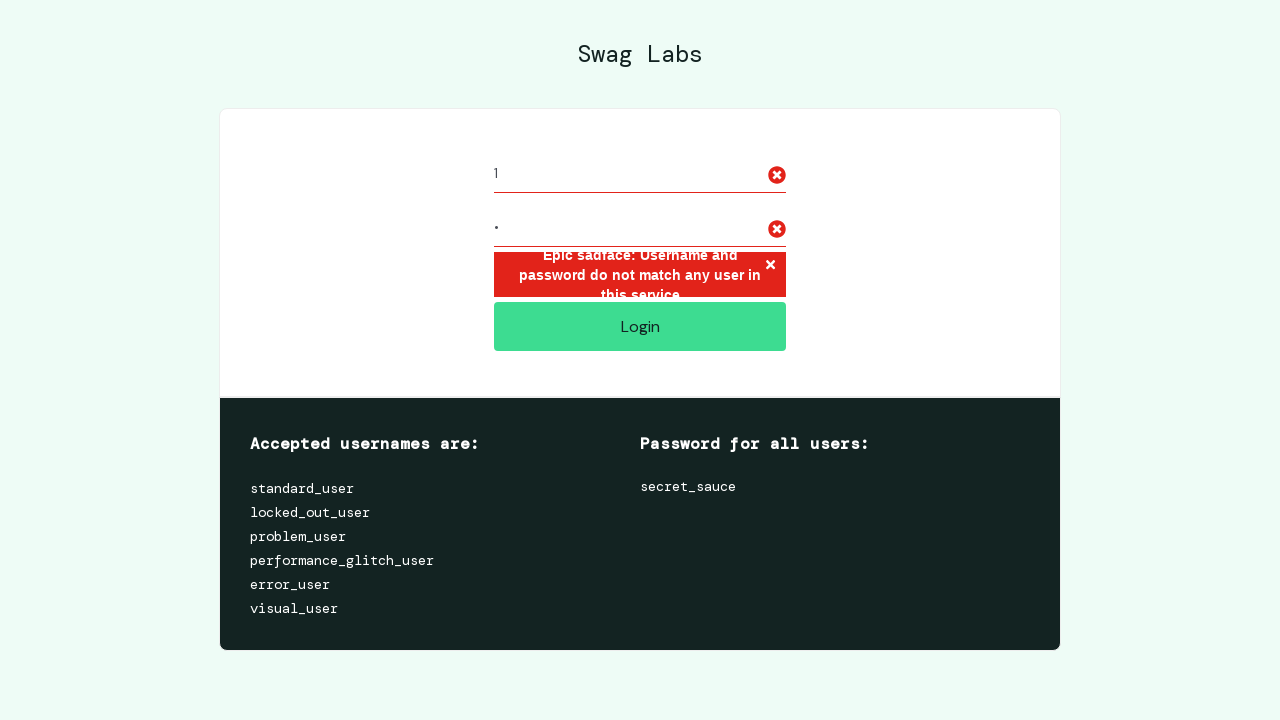

Error message appeared on screen
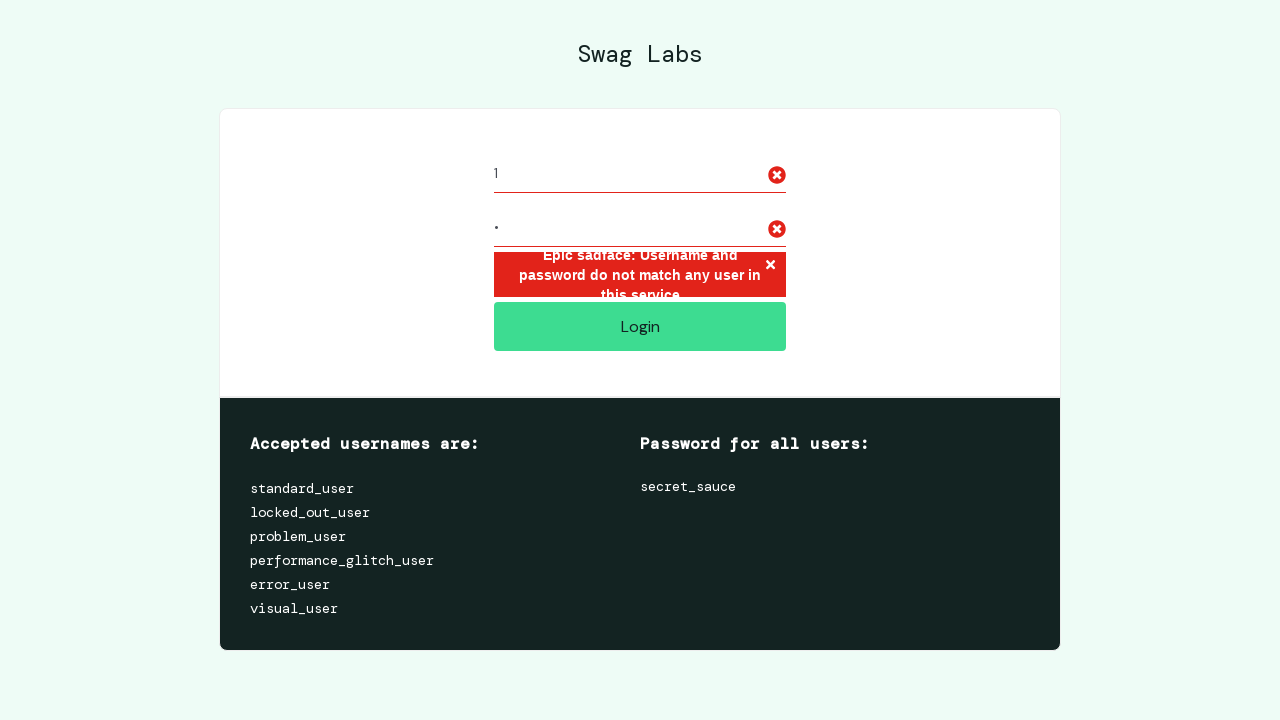

Verified error message text: 'Epic sadface: Username and password do not match any user in this service'
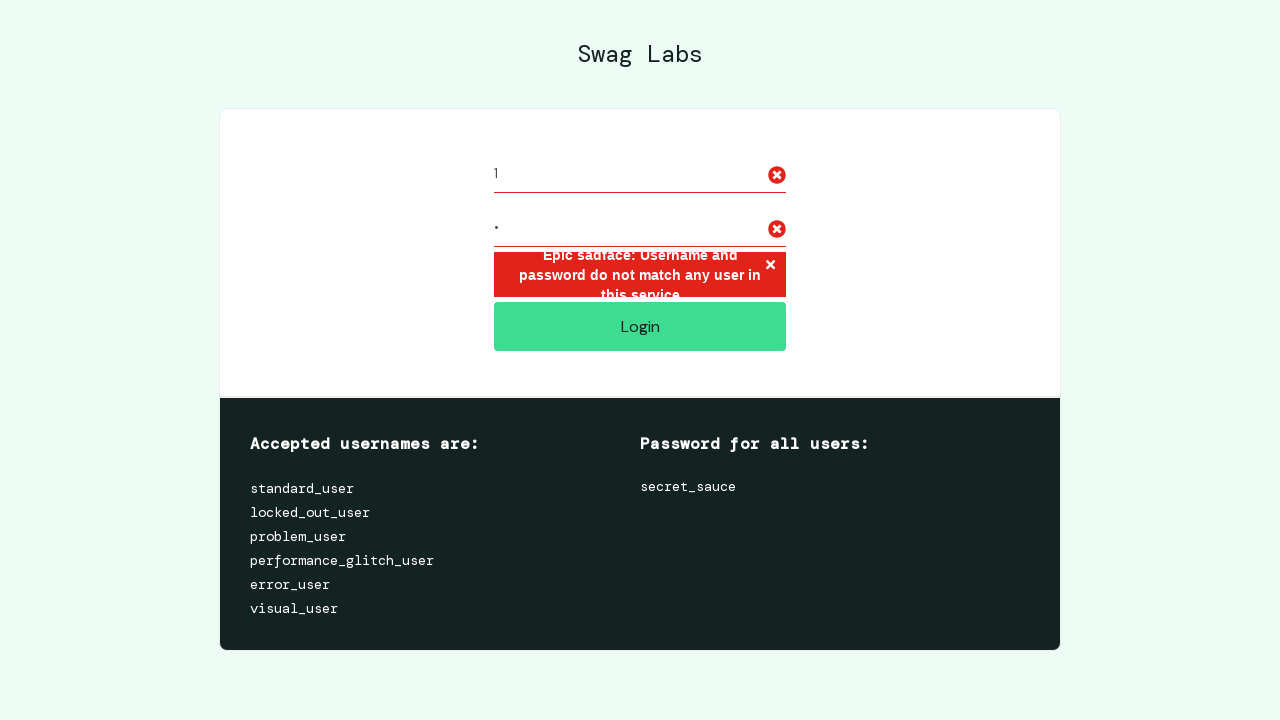

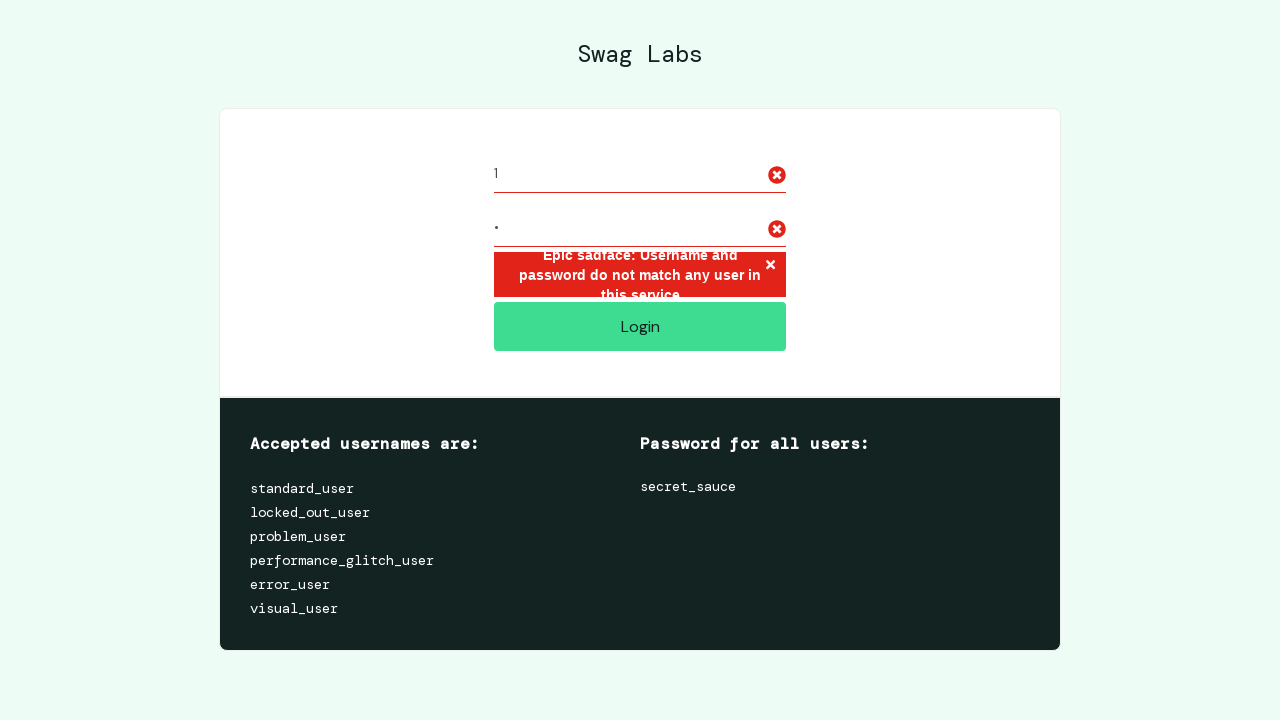